Tests drag and drop functionality by dragging element from column A to column B on a demo page

Starting URL: https://the-internet.herokuapp.com/drag_and_drop

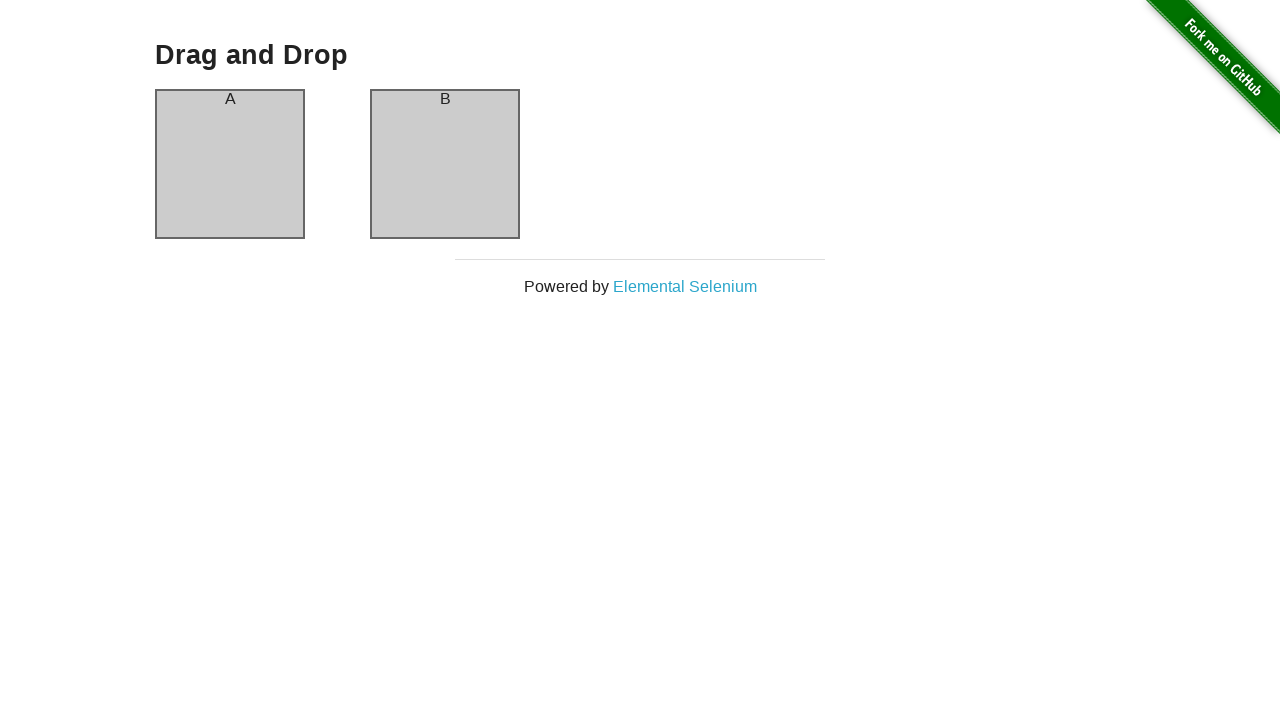

Located source element in column A
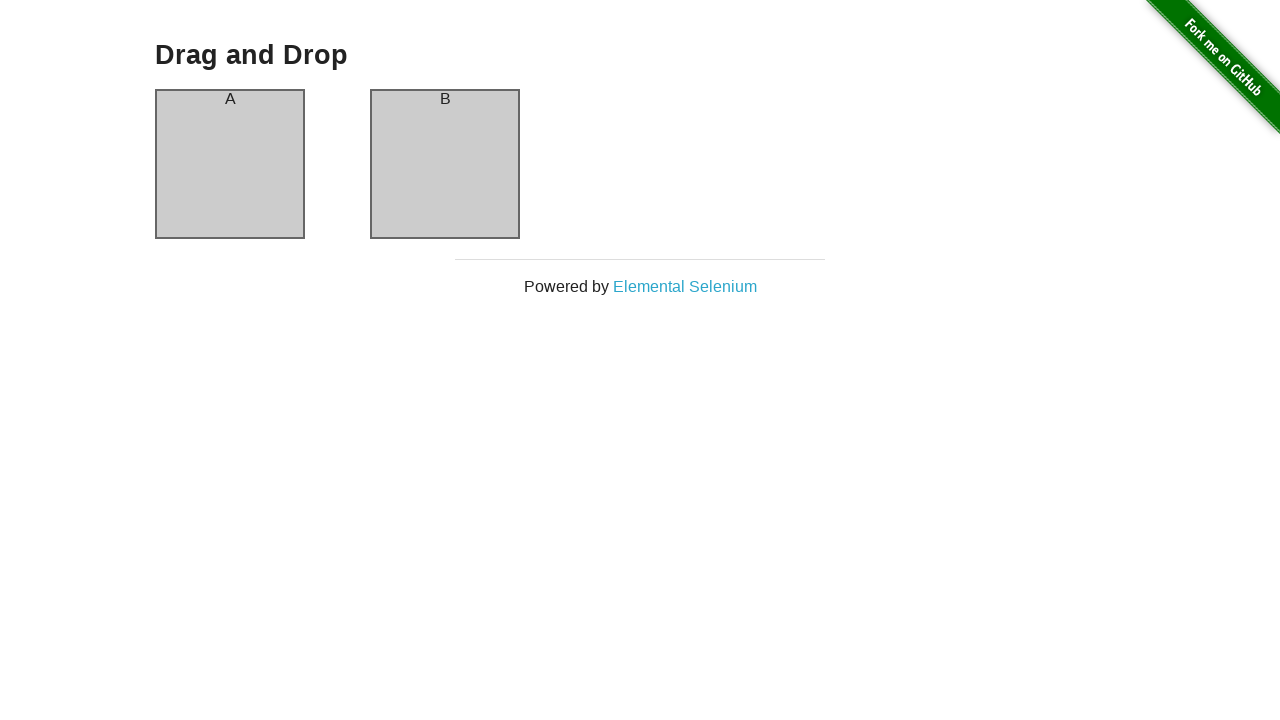

Located destination element in column B
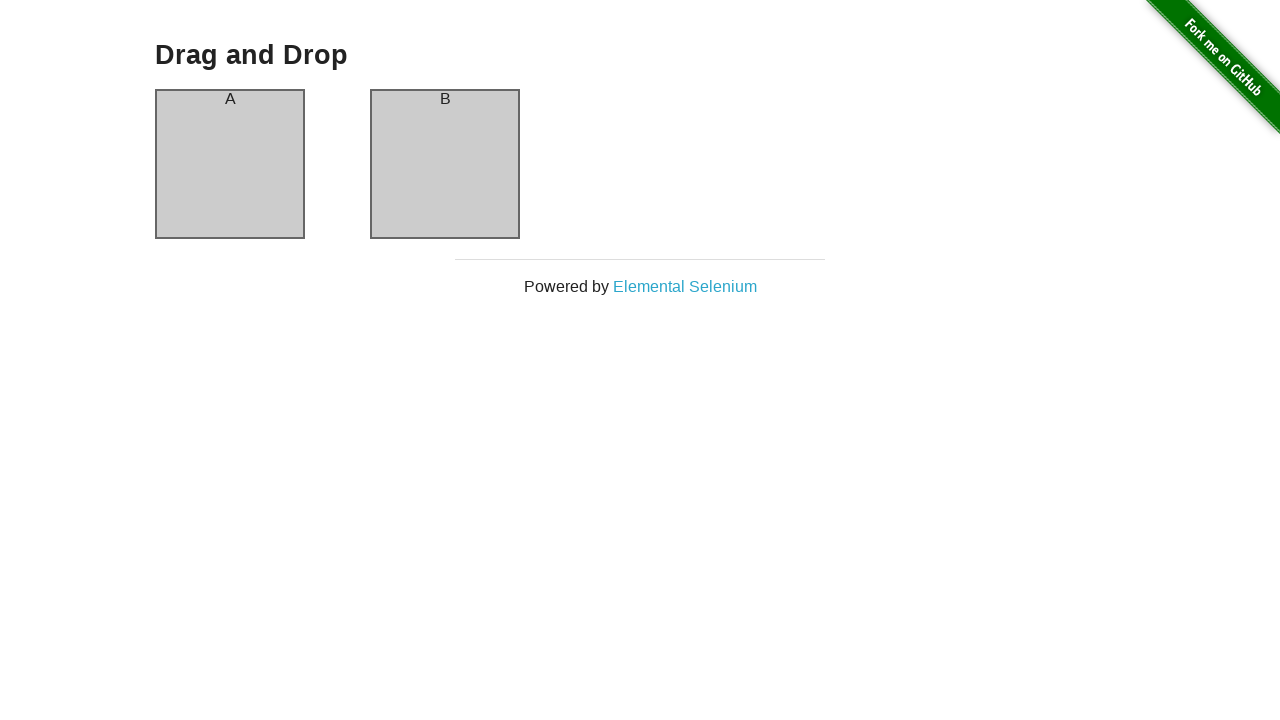

Dragged element from column A to column B at (445, 164)
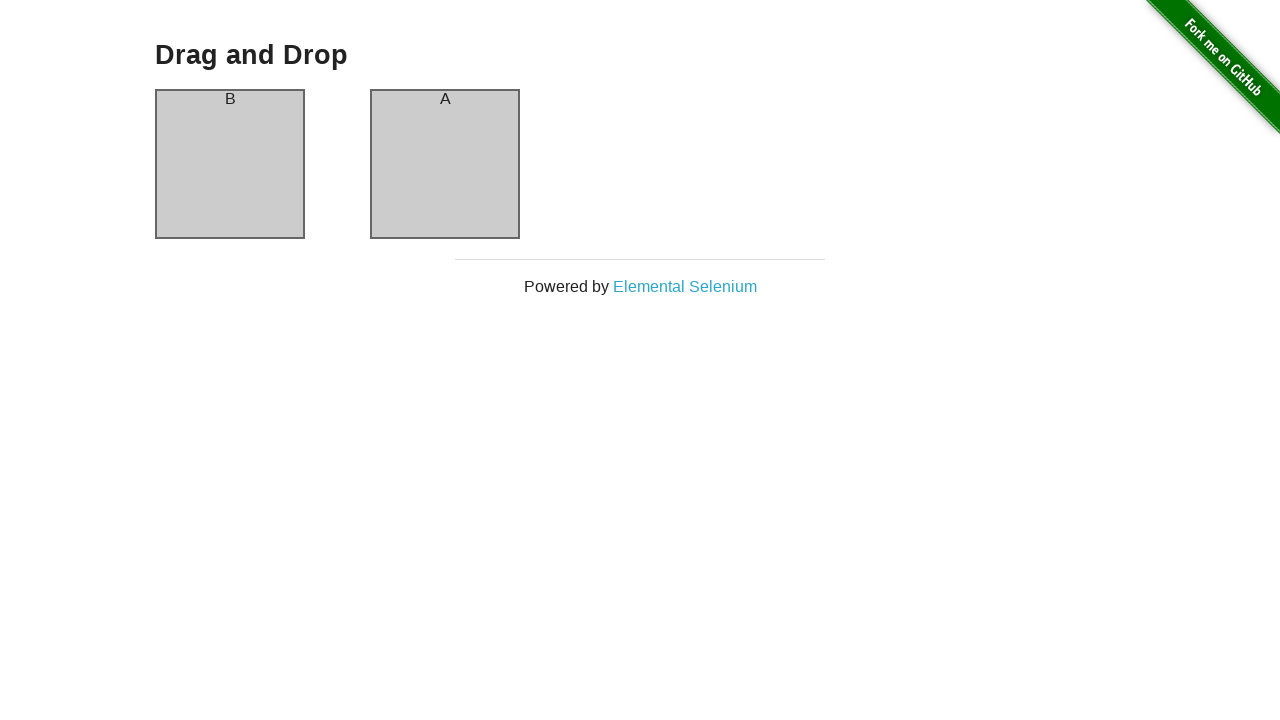

Waited 1 second for drag and drop to complete
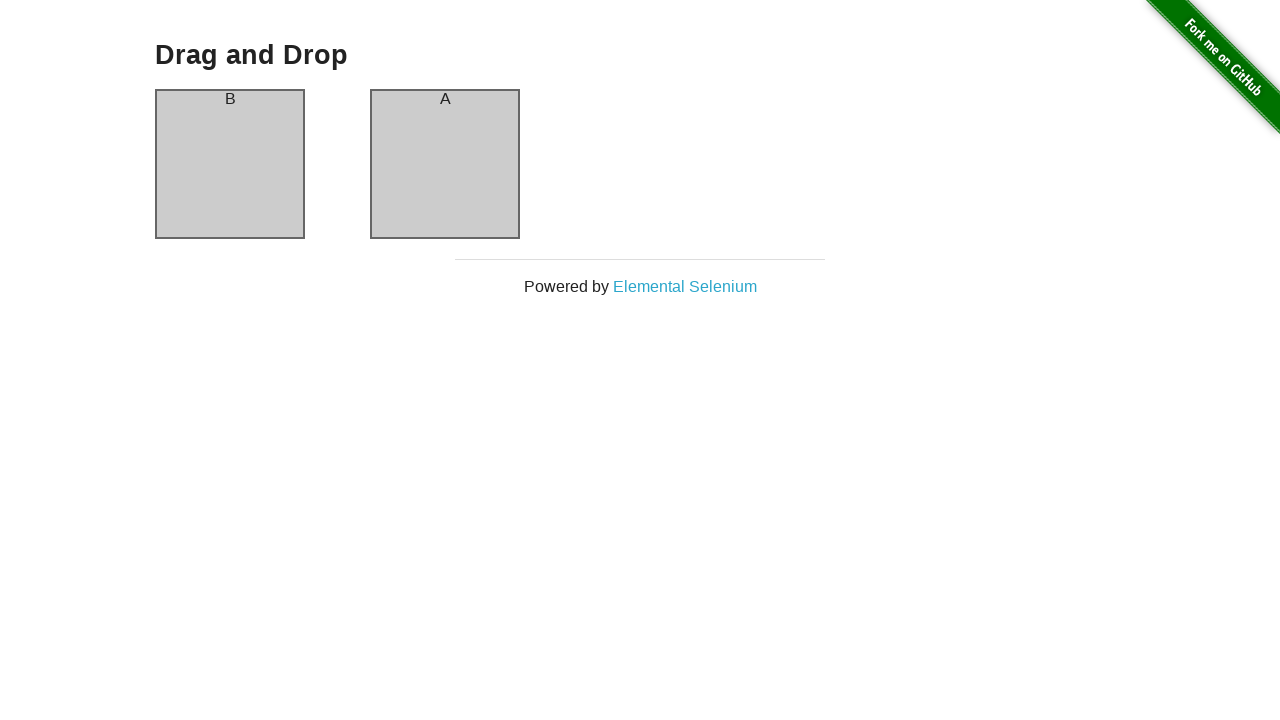

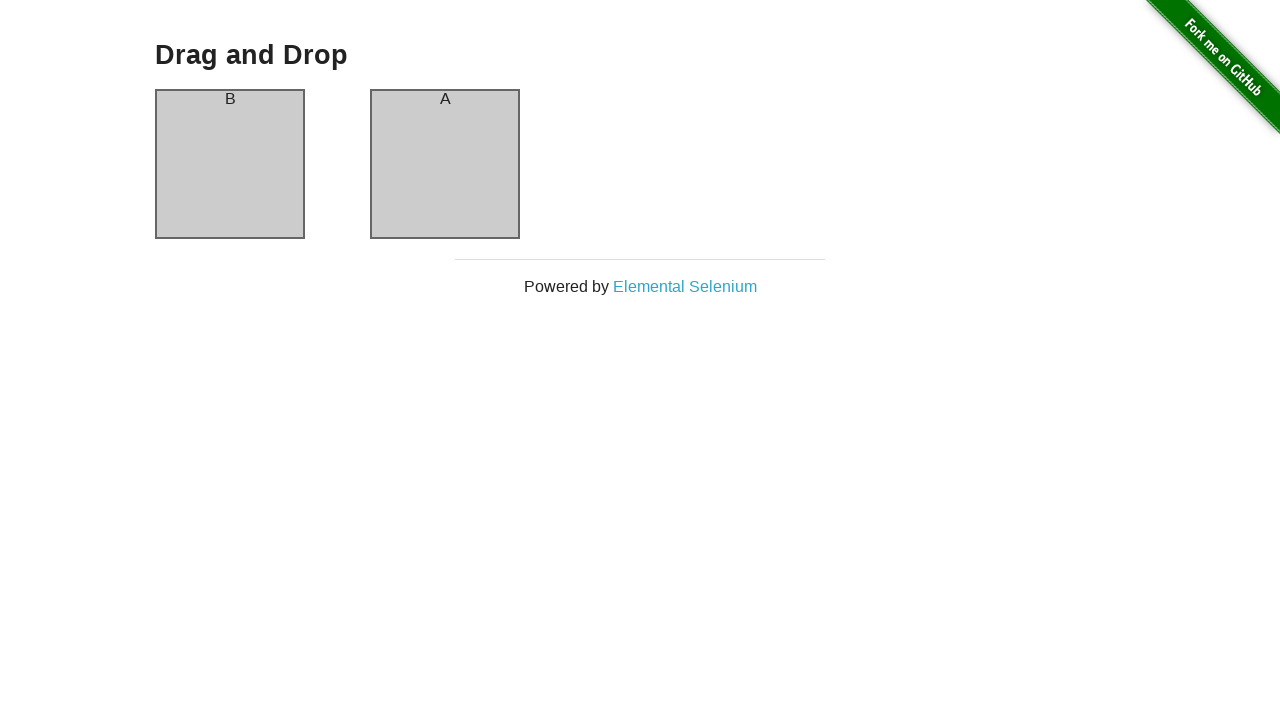